Tests the contact form behavior when submitting with an empty email field but name and phone filled

Starting URL: https://lm.skillbox.cc/qa_tester/module02/homework1/

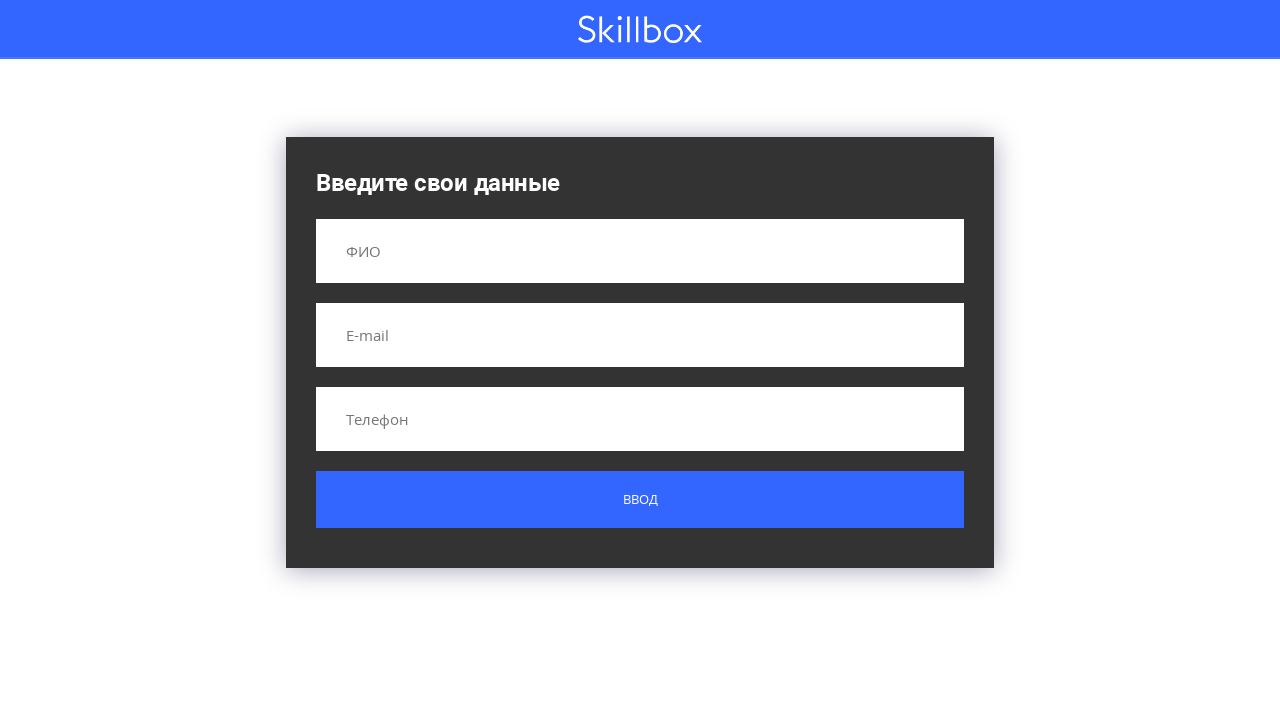

Filled name field with 'Людвиг Йозеф Витгенштейн' on input[name='name']
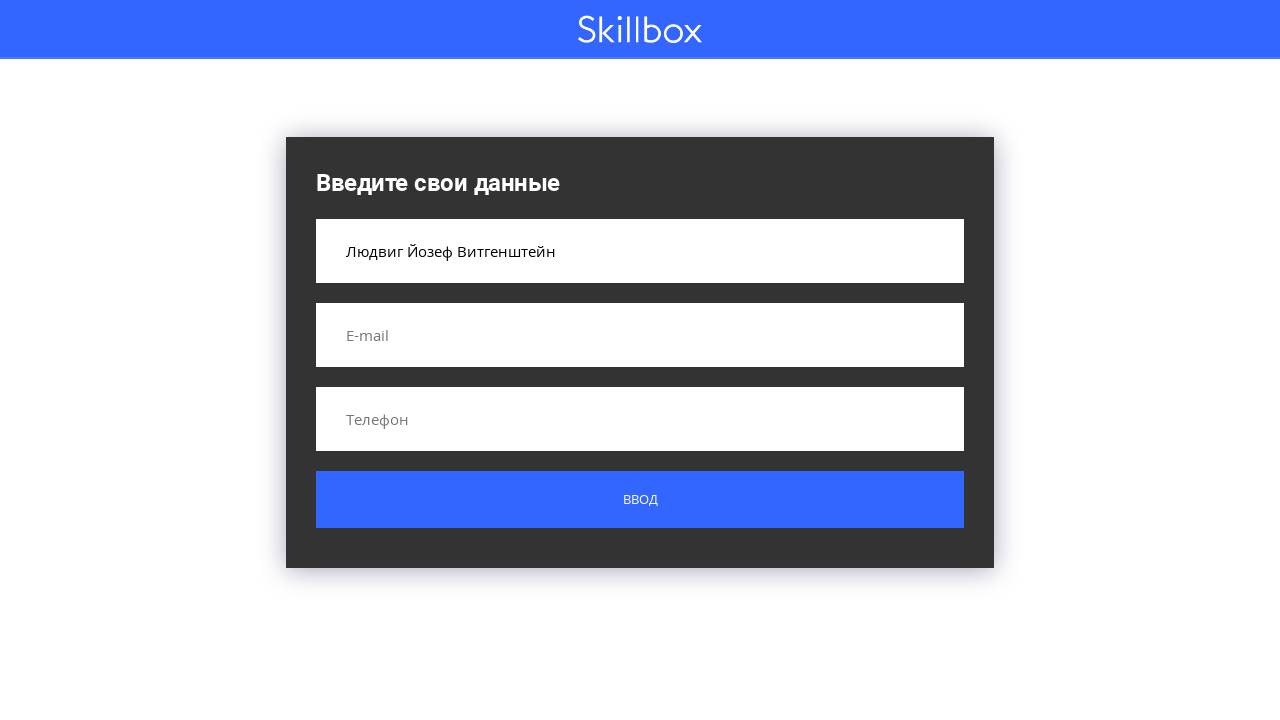

Filled phone field with '89028348223' on input[name='phone']
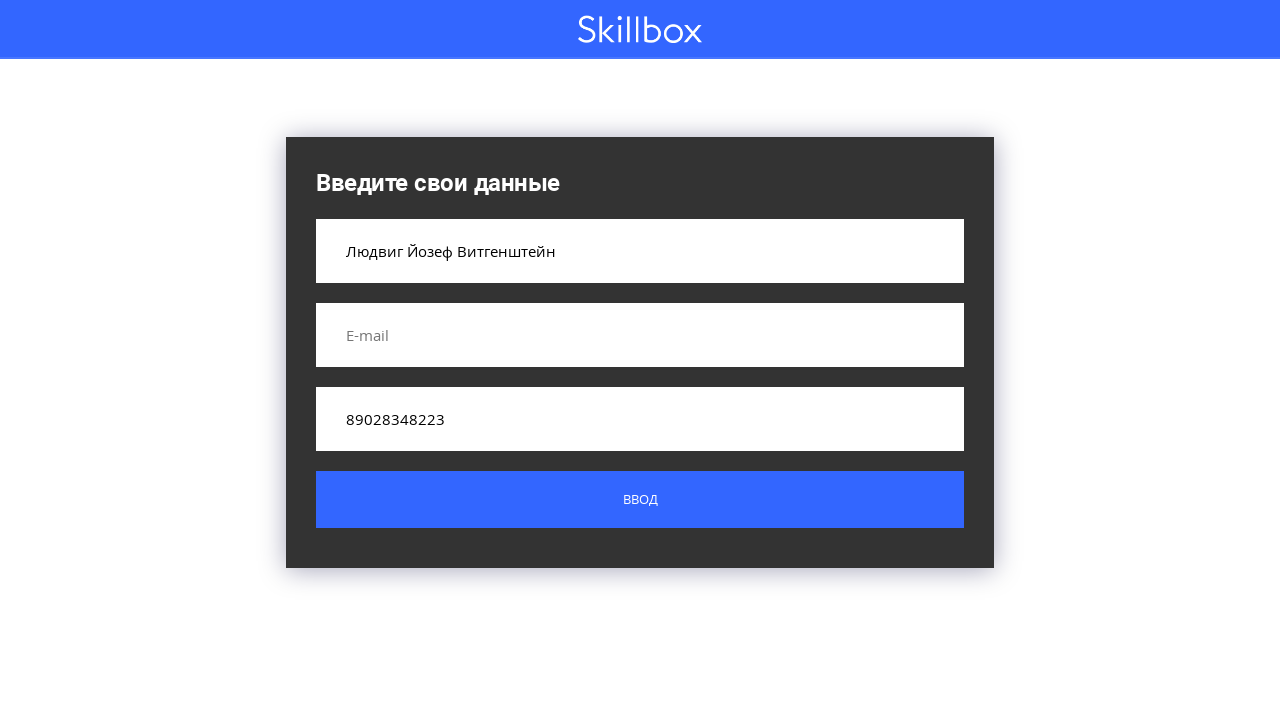

Clicked submit button with empty email field at (640, 500) on .button
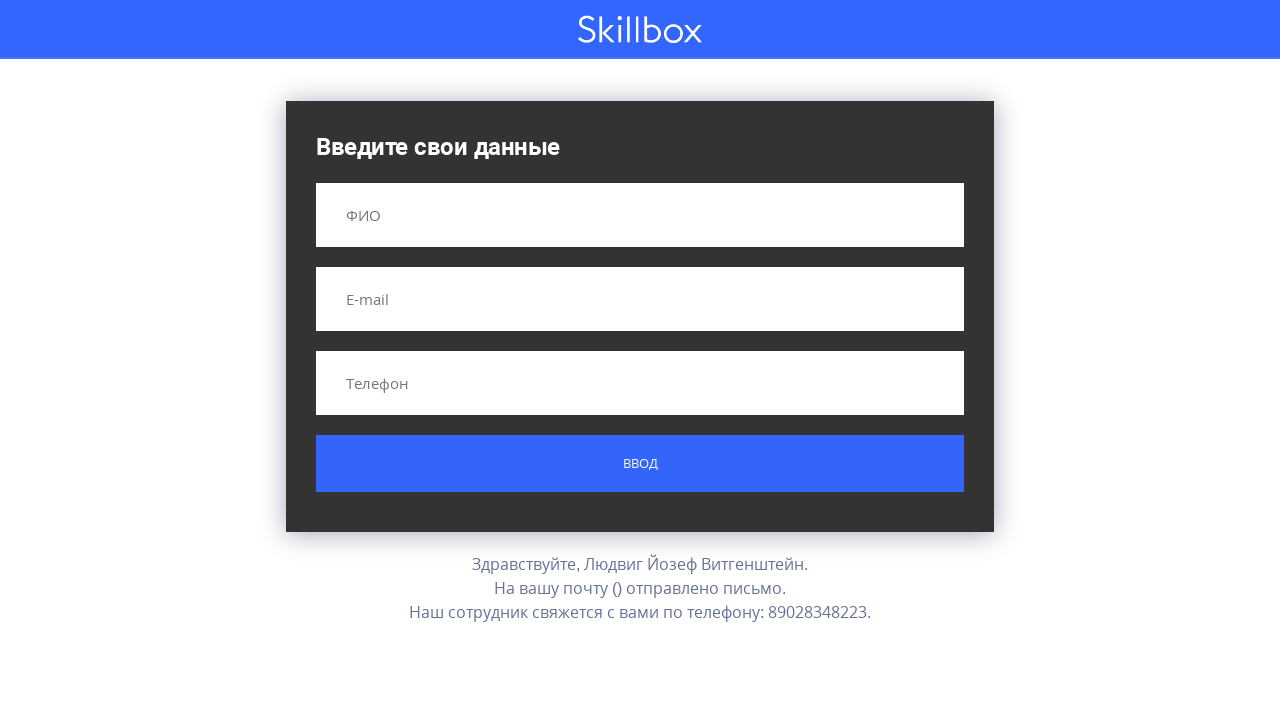

Form submission result appeared on screen
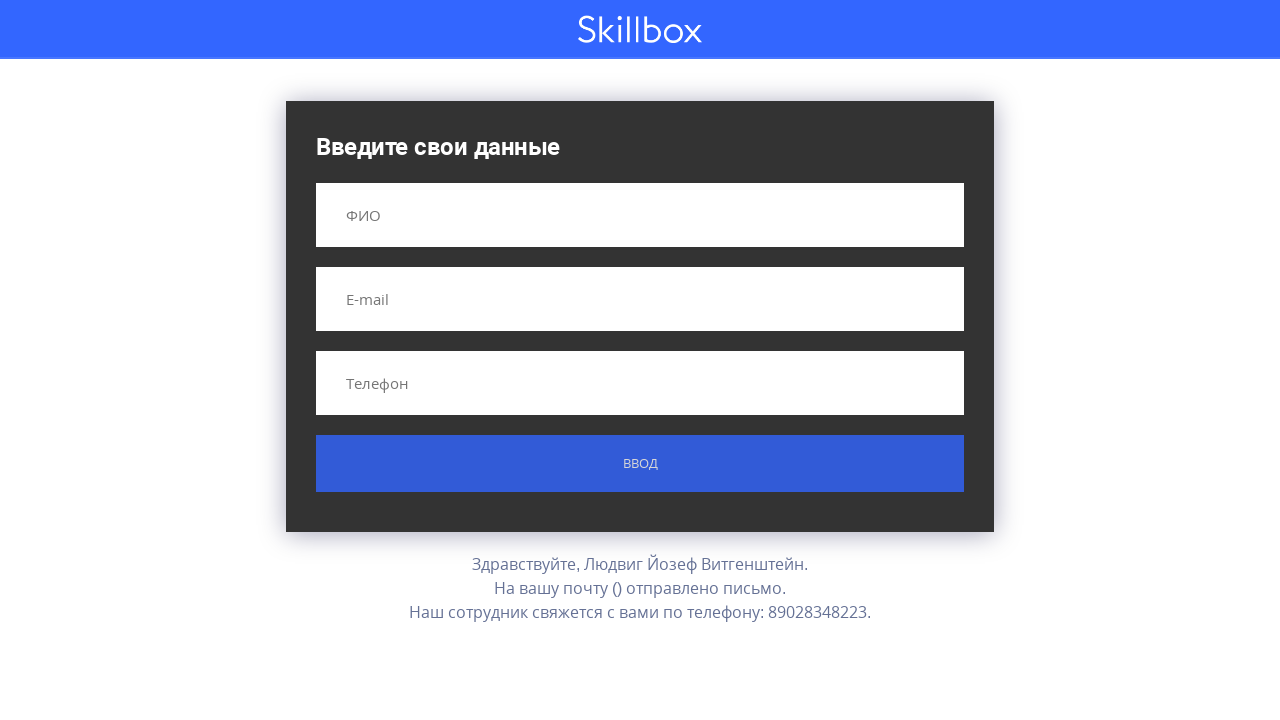

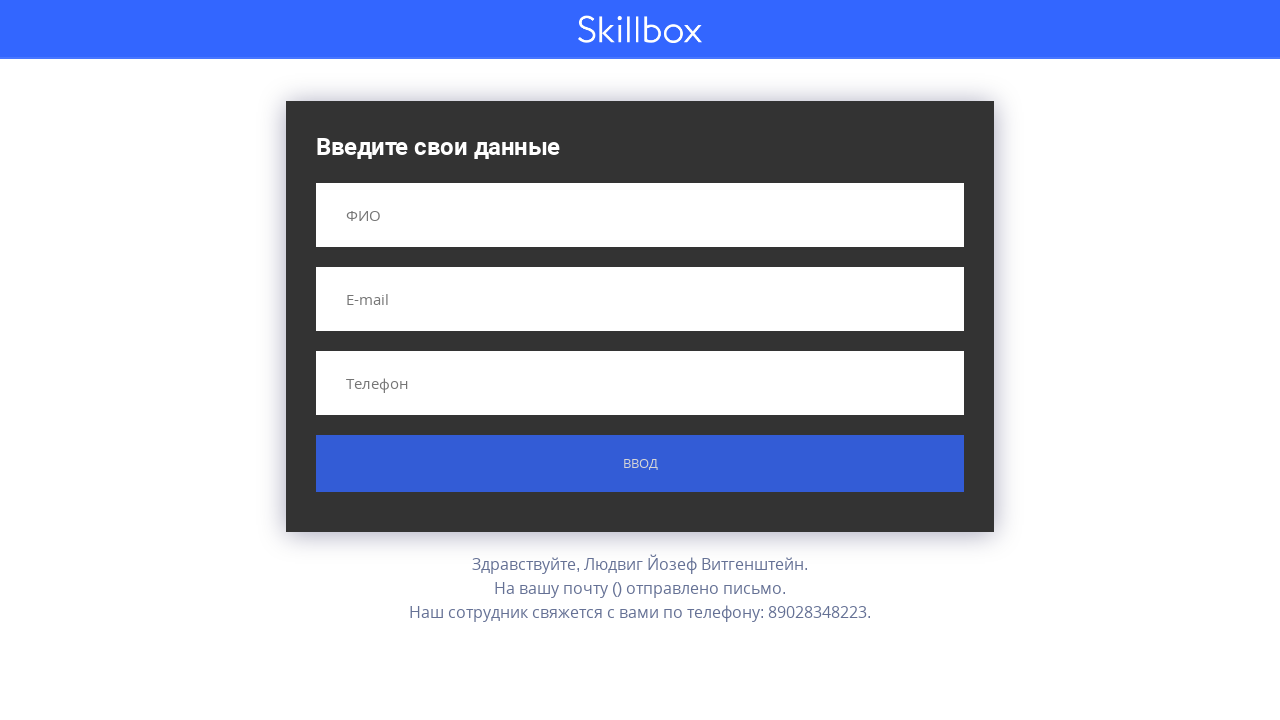